Tests the search functionality on W3Schools website by entering a search term in the search field

Starting URL: https://www.w3schools.com/

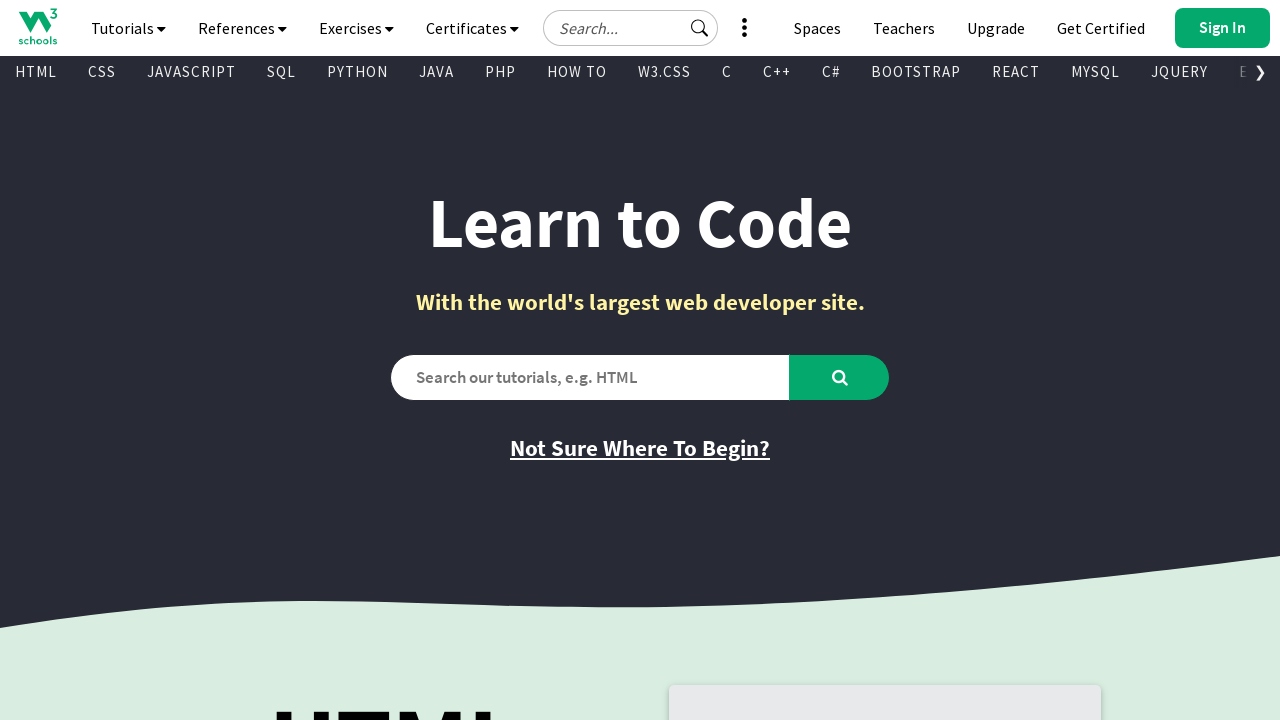

Filled search field with 'HTML tutorial' on input#search2
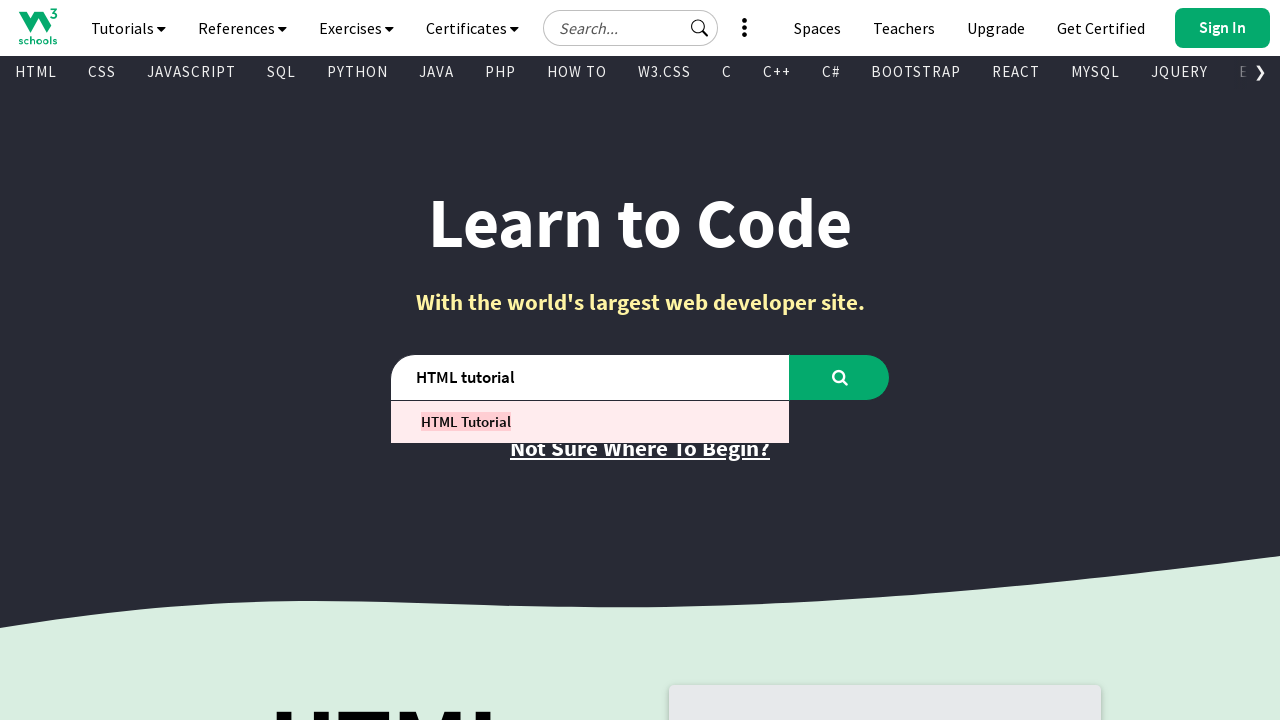

Waited 1 second for search results/suggestions to appear
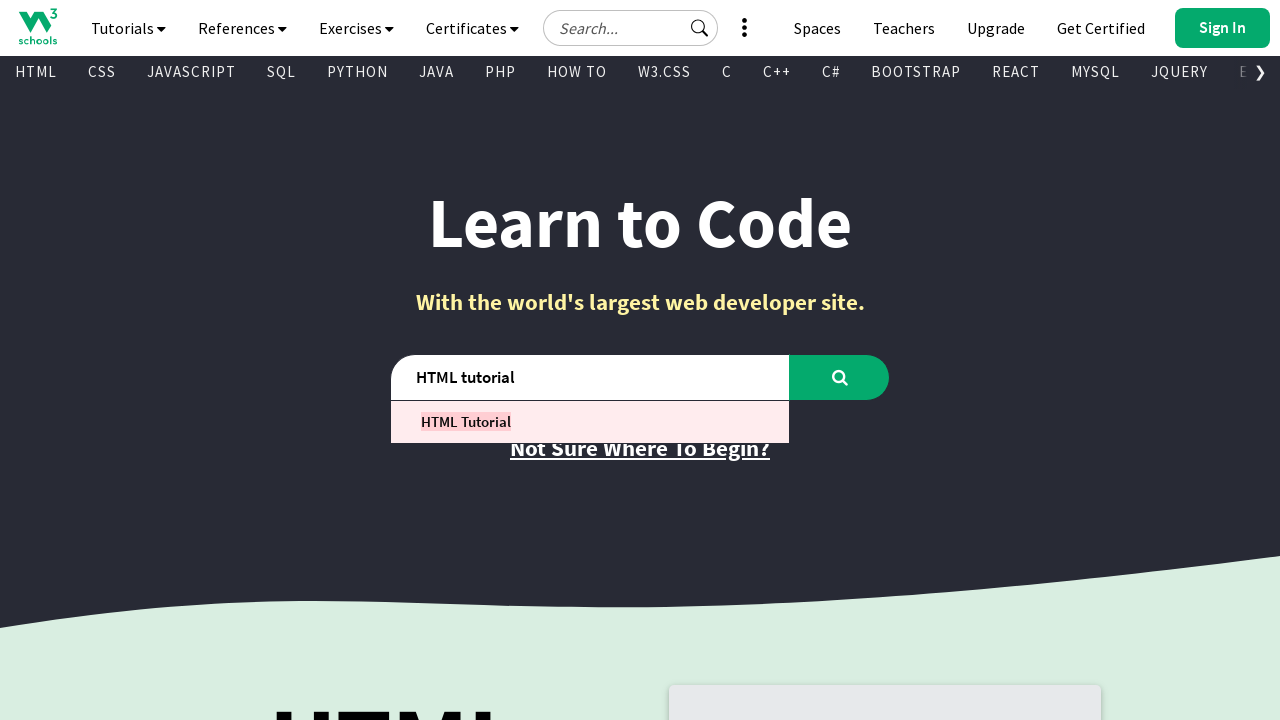

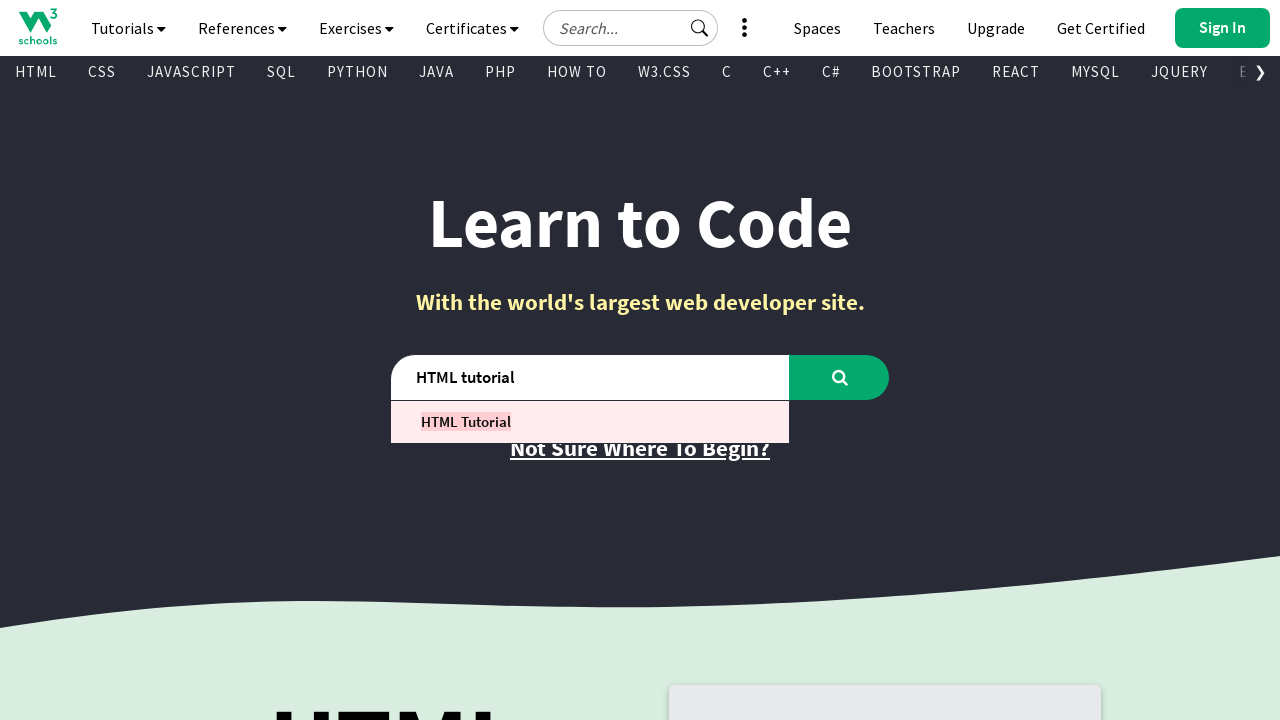